Tests the flight search functionality by clicking the "Find Flights" button and verifying flight results are displayed

Starting URL: https://blazedemo.com/

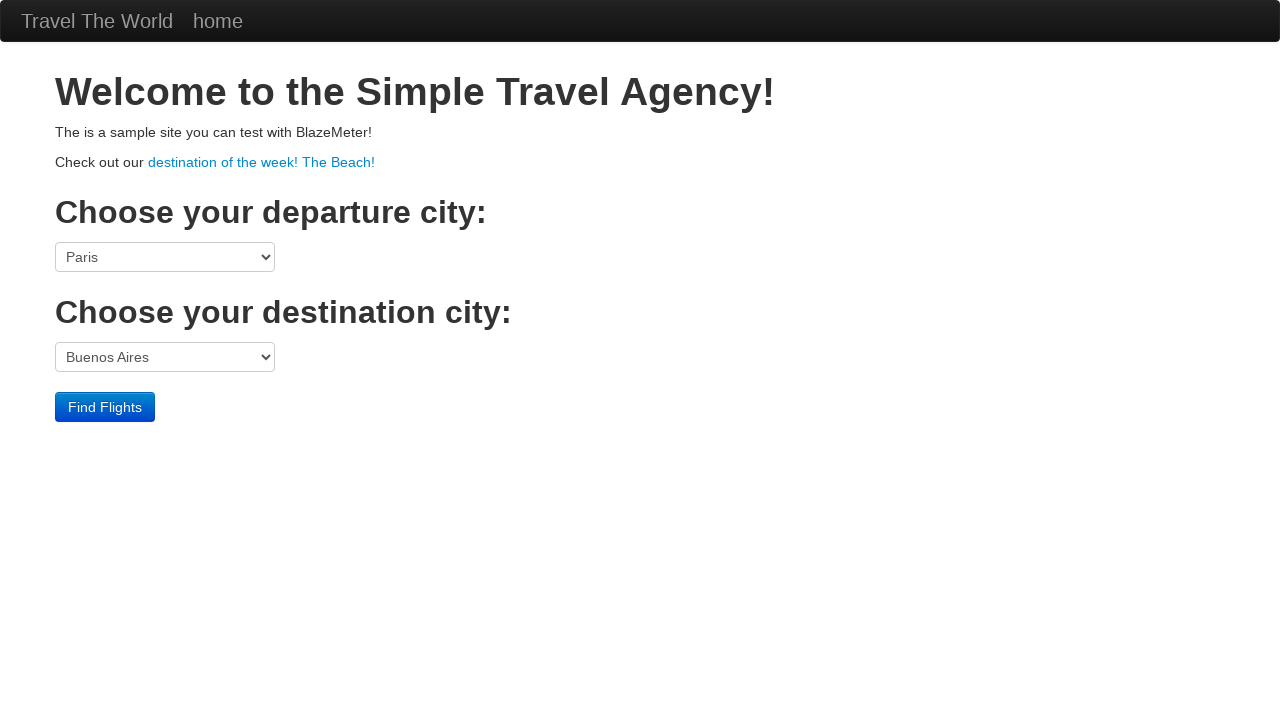

Clicked the 'Find Flights' button at (105, 407) on input[type='submit'][value='Find Flights']
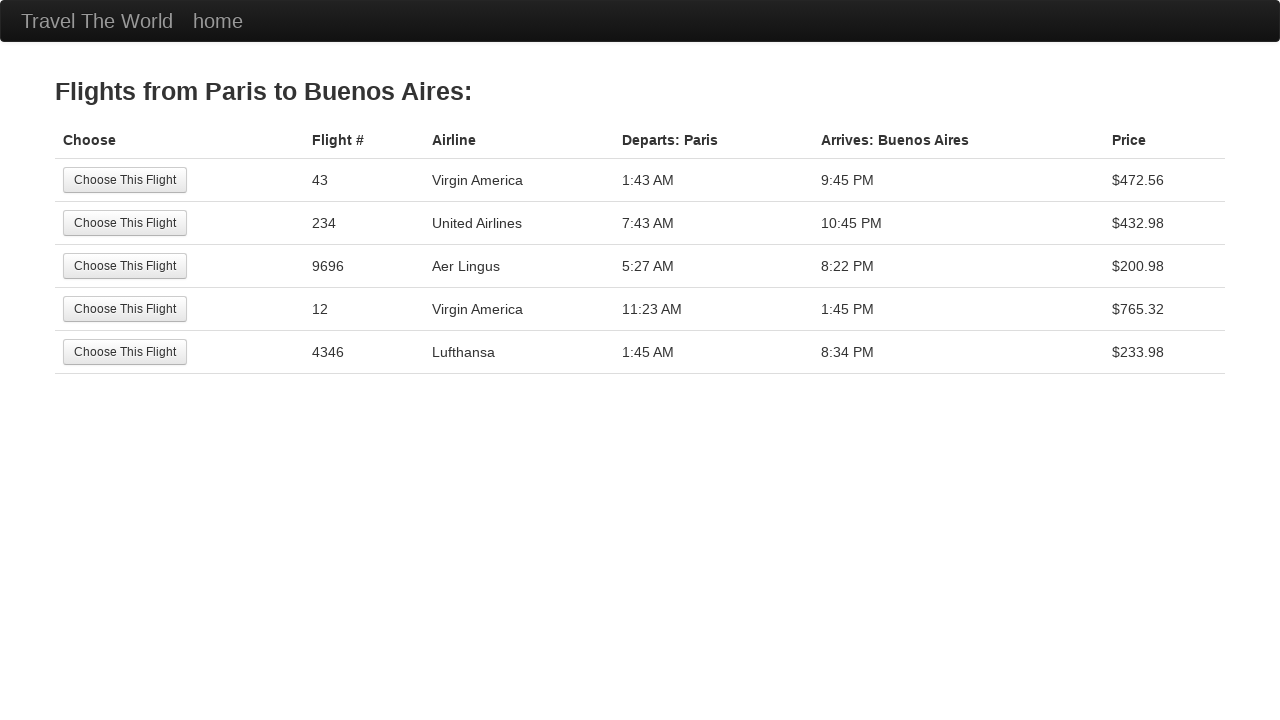

Flight results page loaded with flights from Paris to Buenos Aires
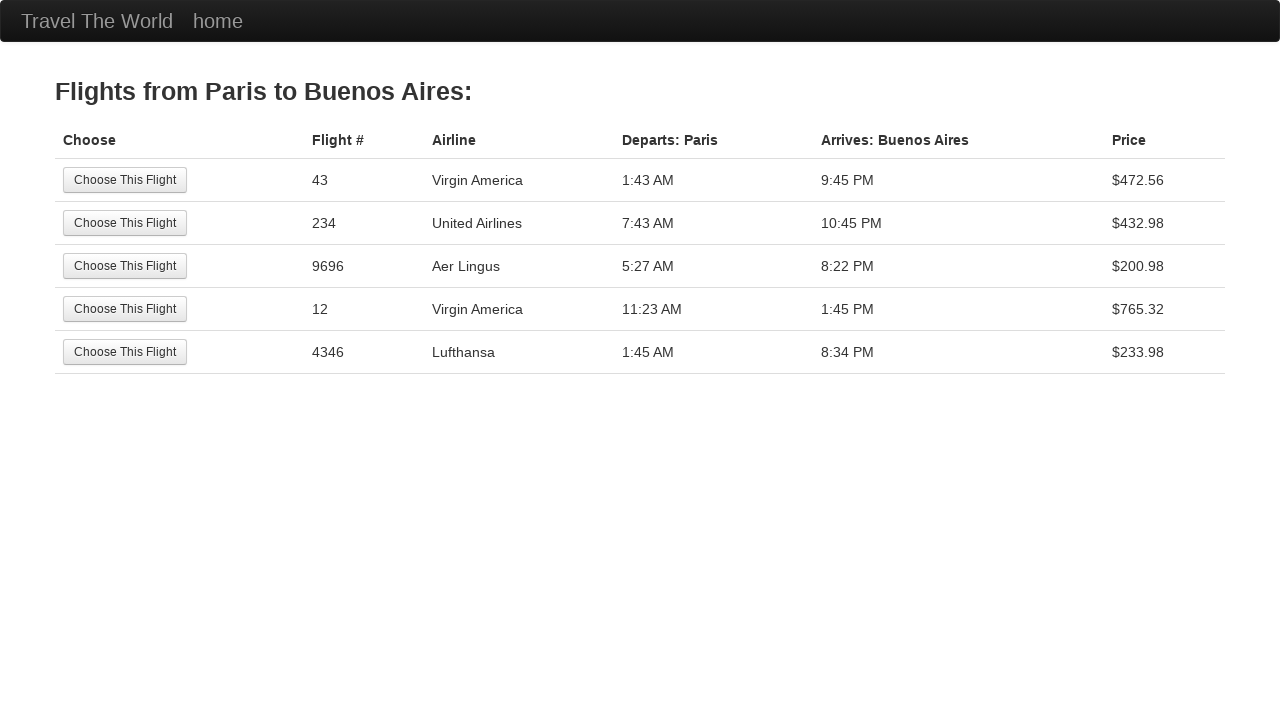

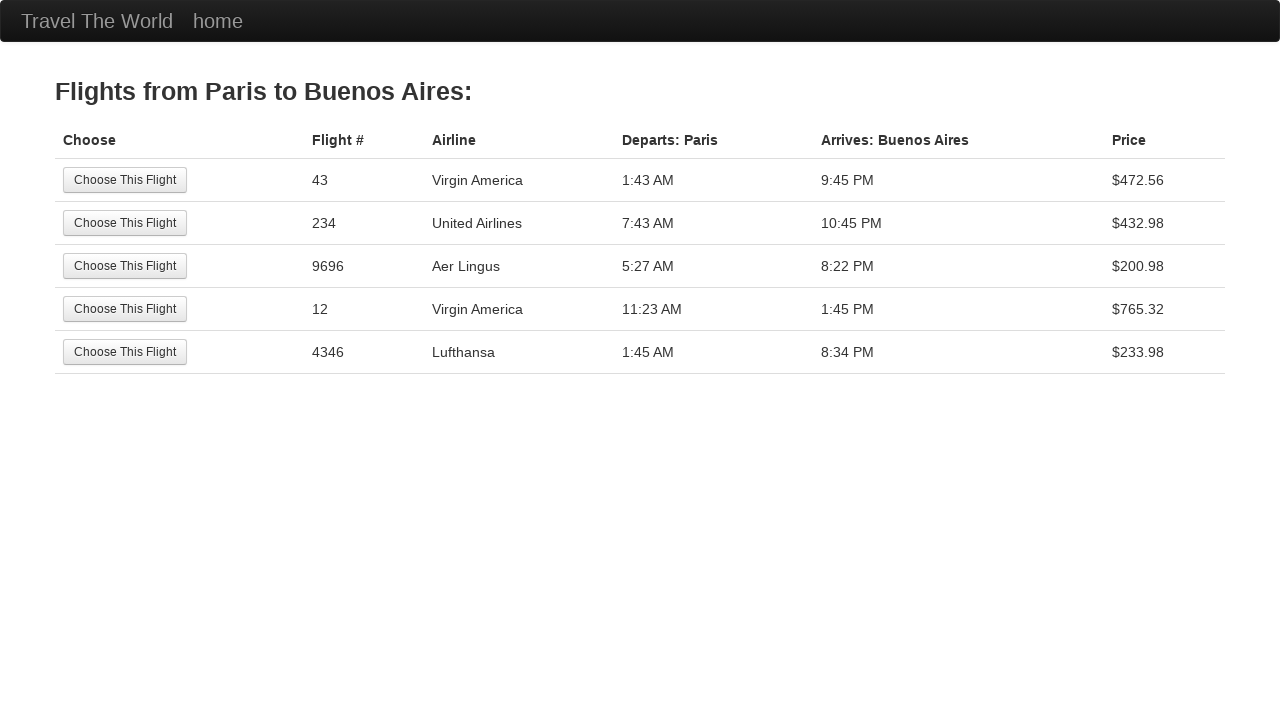